Tests AJAX functionality by clicking a button that triggers an asynchronous request and waiting for the success message to appear

Starting URL: http://uitestingplayground.com/ajax

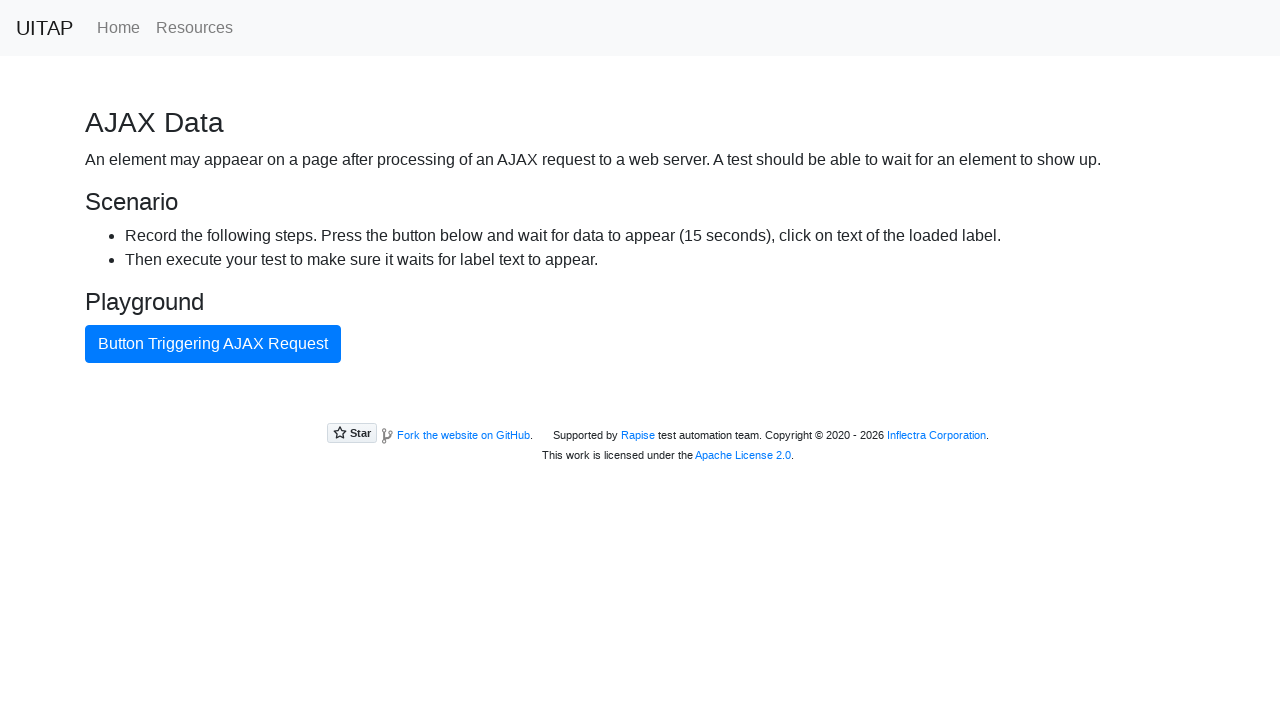

Clicked AJAX button to trigger asynchronous request at (213, 344) on #ajaxButton
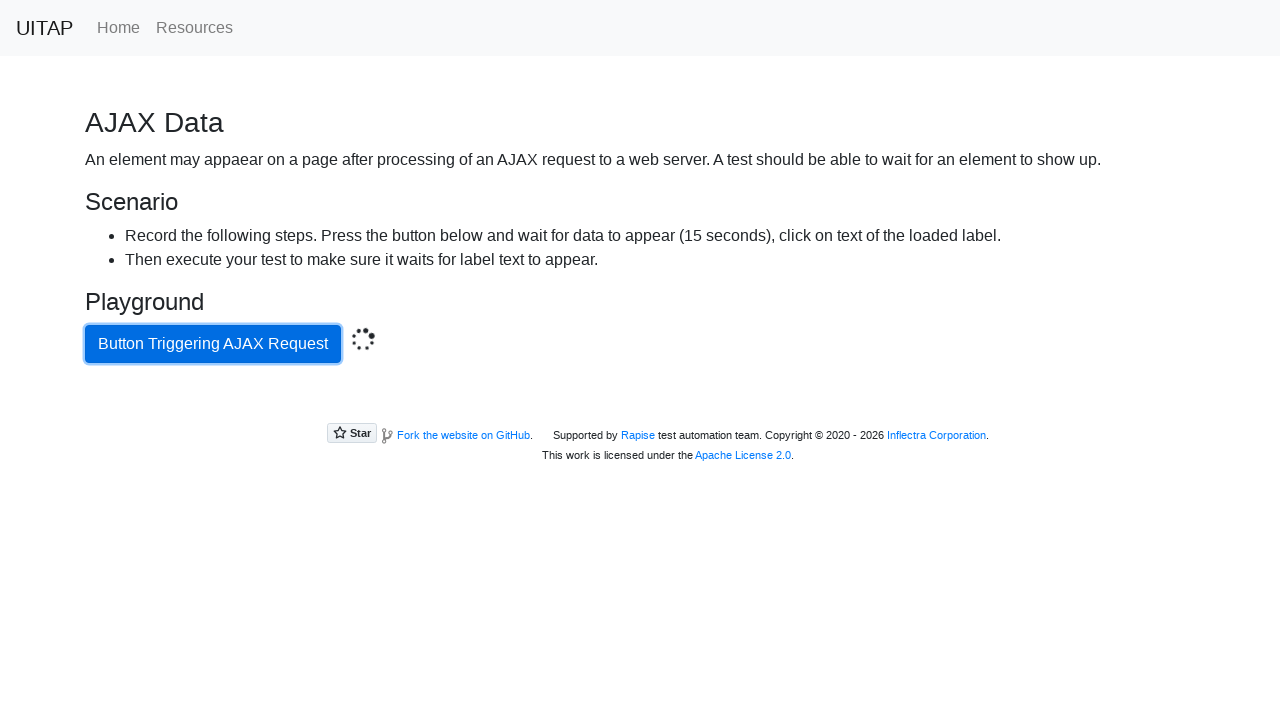

Waited for and found success message after AJAX completed
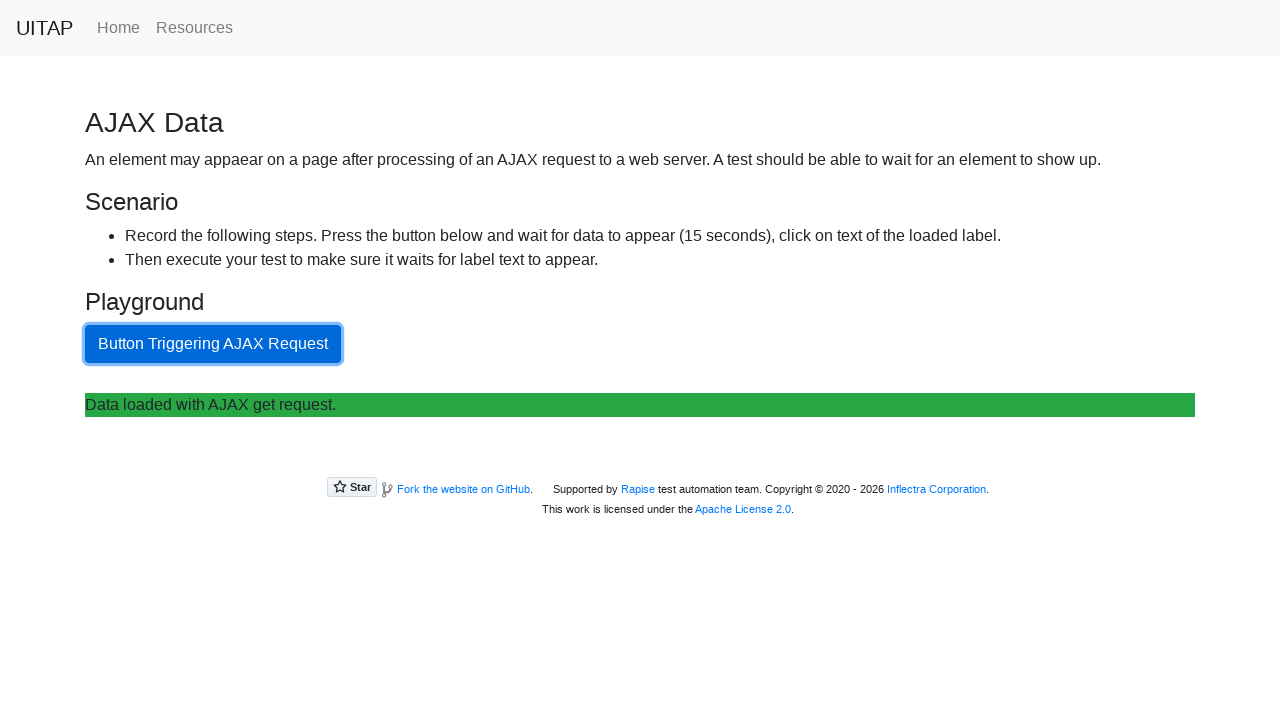

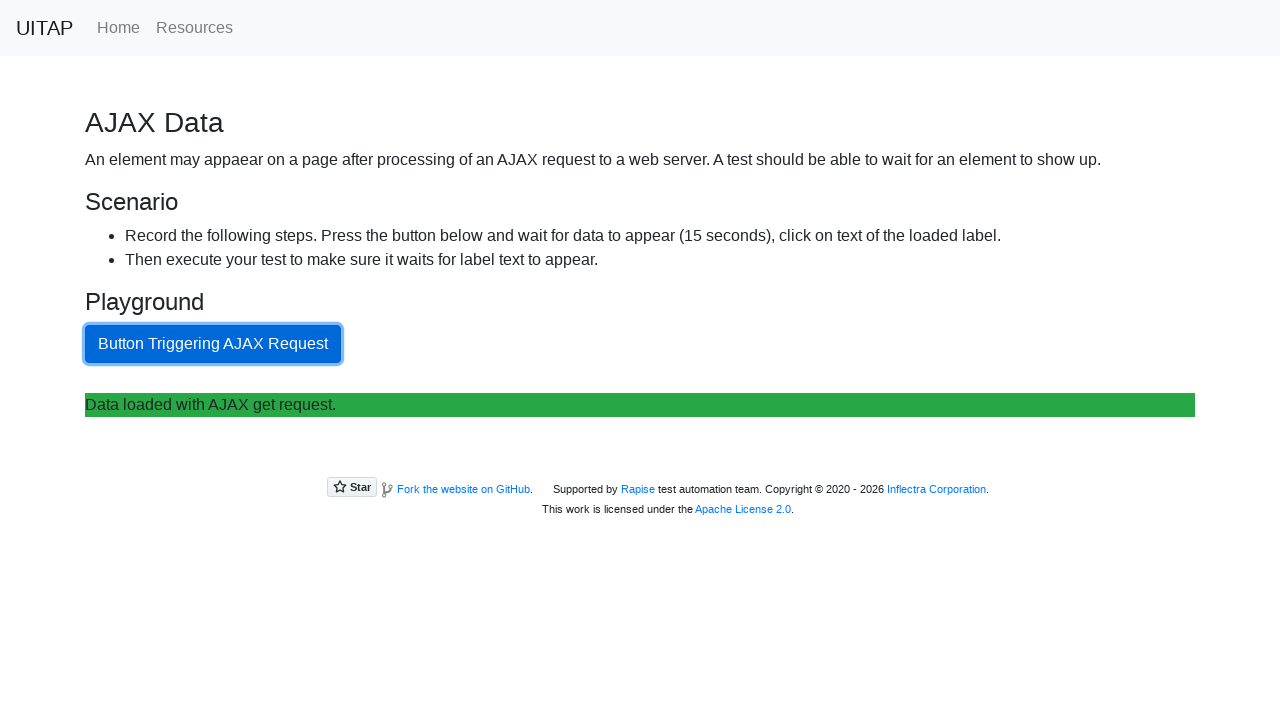